Tests editing an existing person's details by clicking the edit icon, modifying fields, and saving changes

Starting URL: https://kristinek.github.io/site/tasks/list_of_people

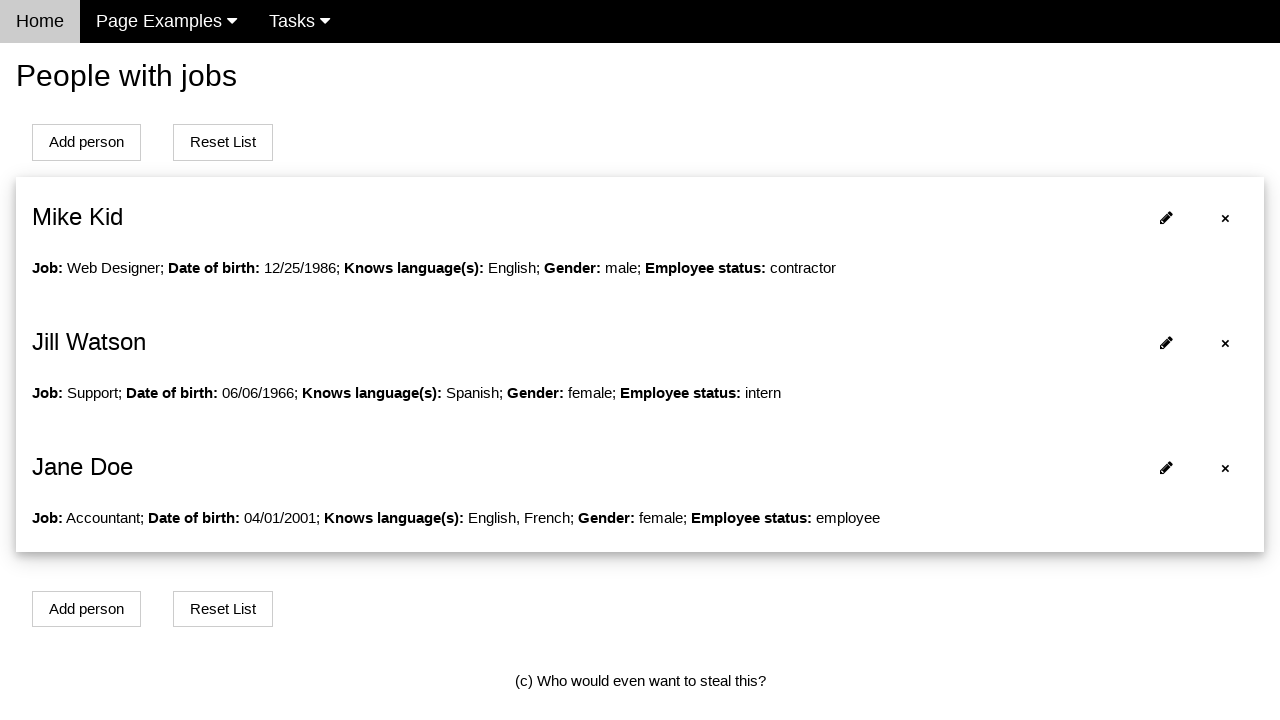

Clicked edit icon for first person at (1166, 218) on #person0 span:nth-child(2)
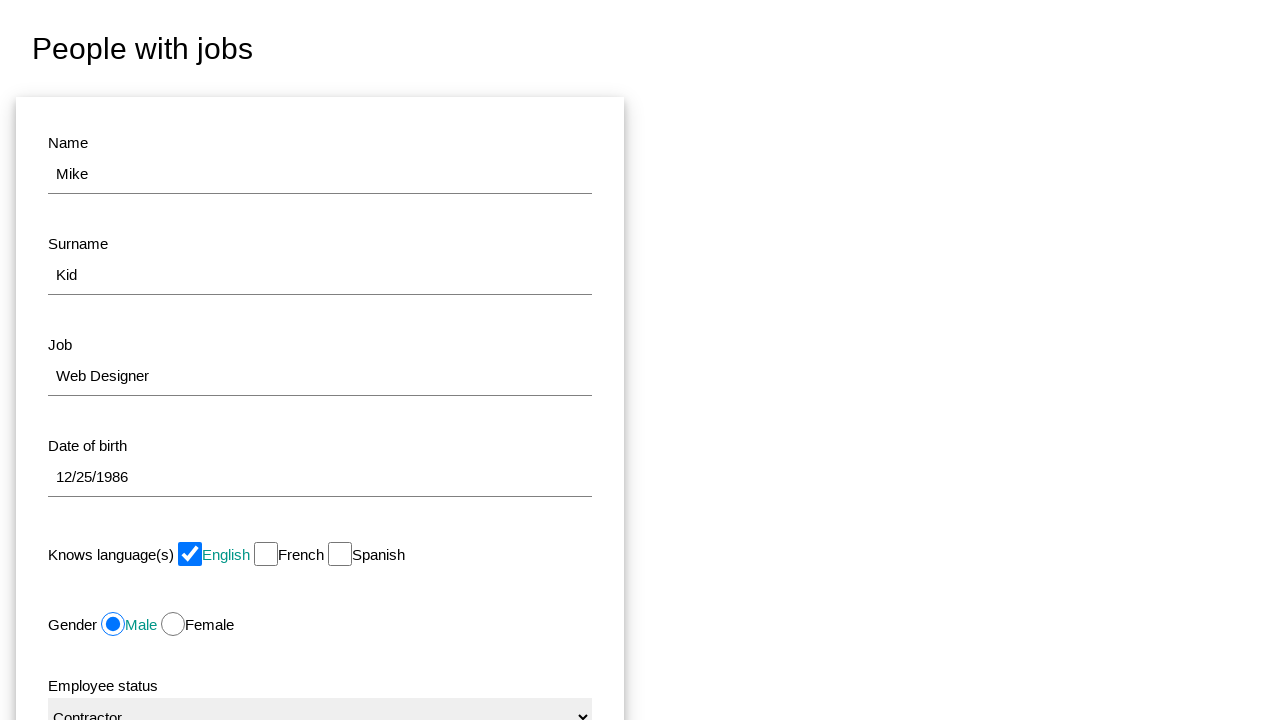

Updated name field to 'Updated' on #name
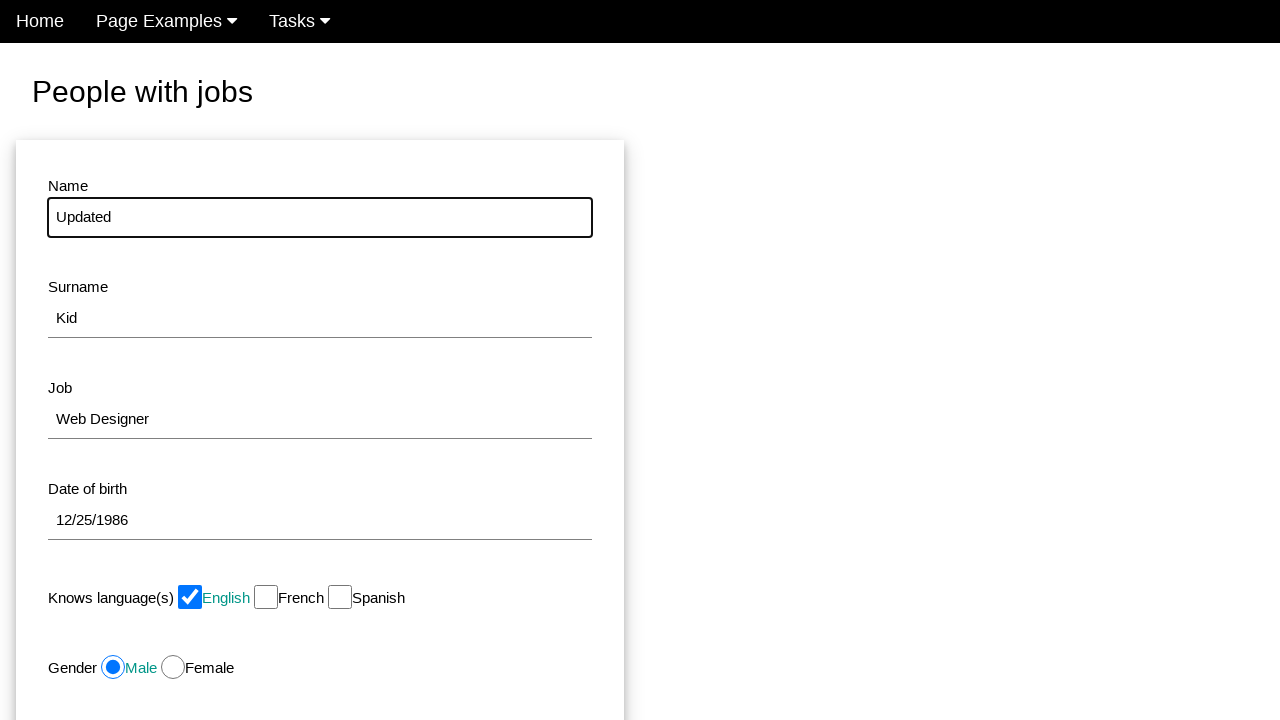

Updated surname field to 'Name' on #surname
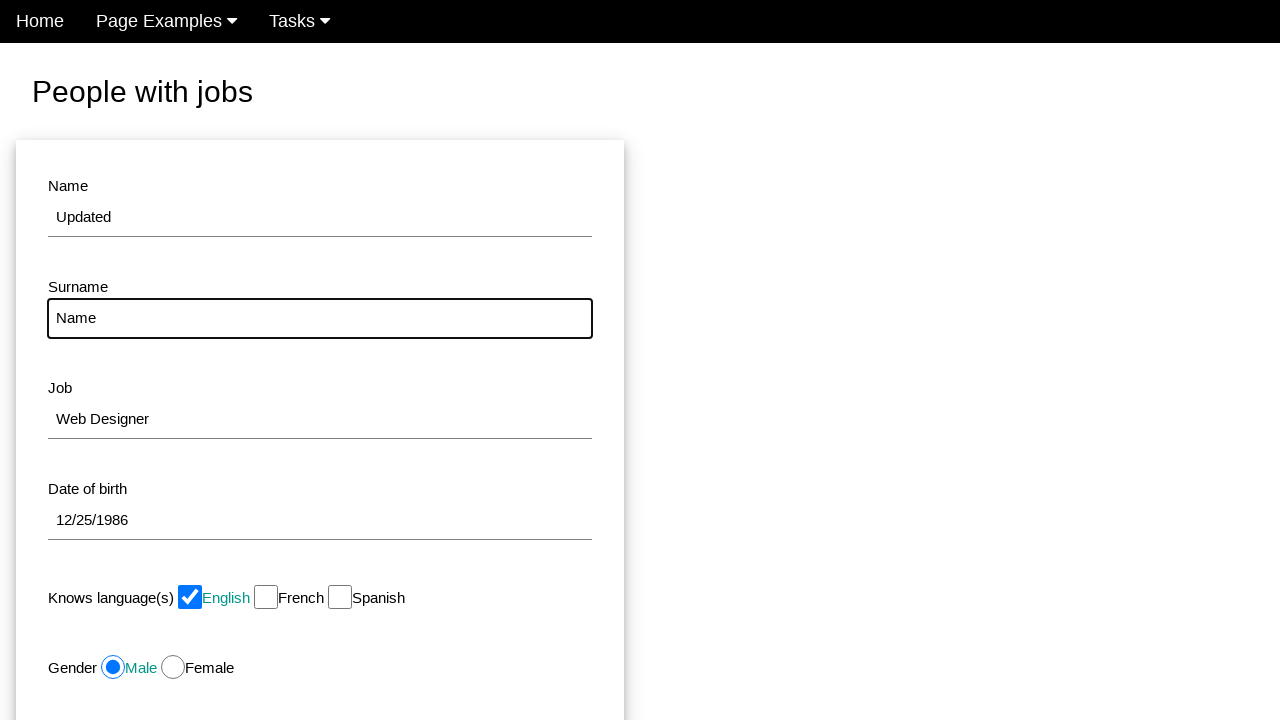

Updated job field to 'Manager' on #job
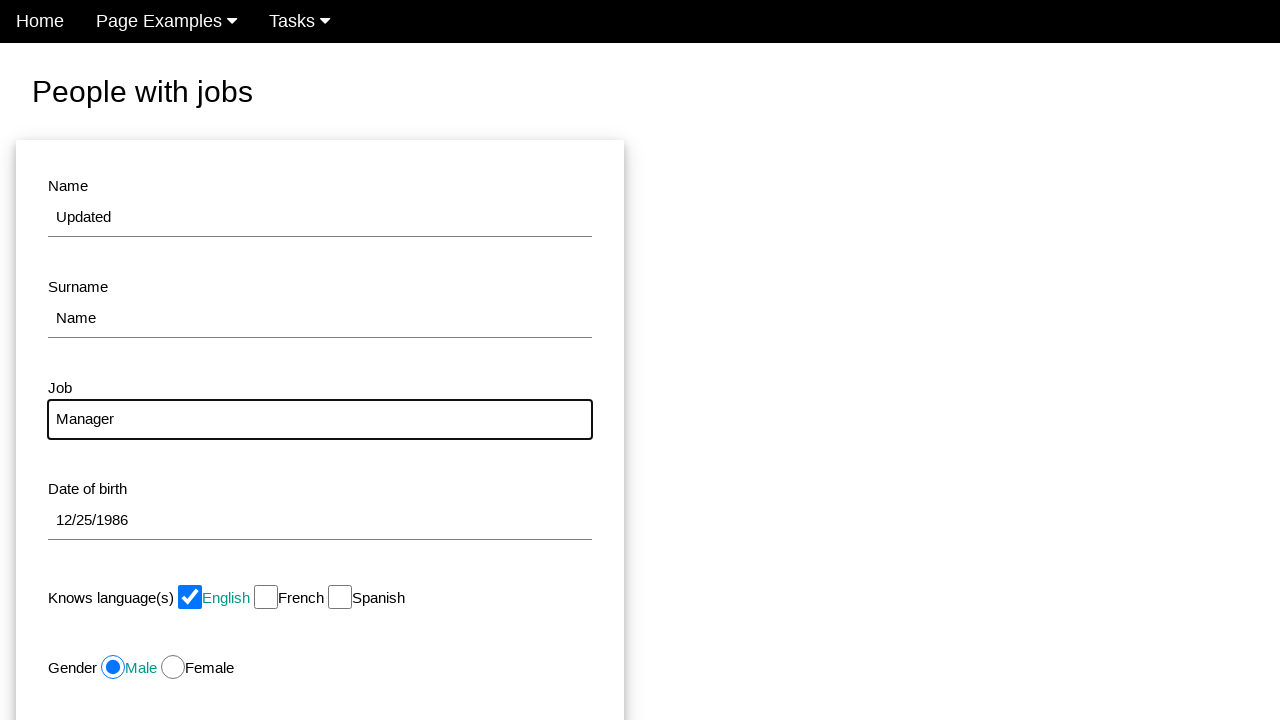

Updated date of birth field to '1985-03-20' on #dob
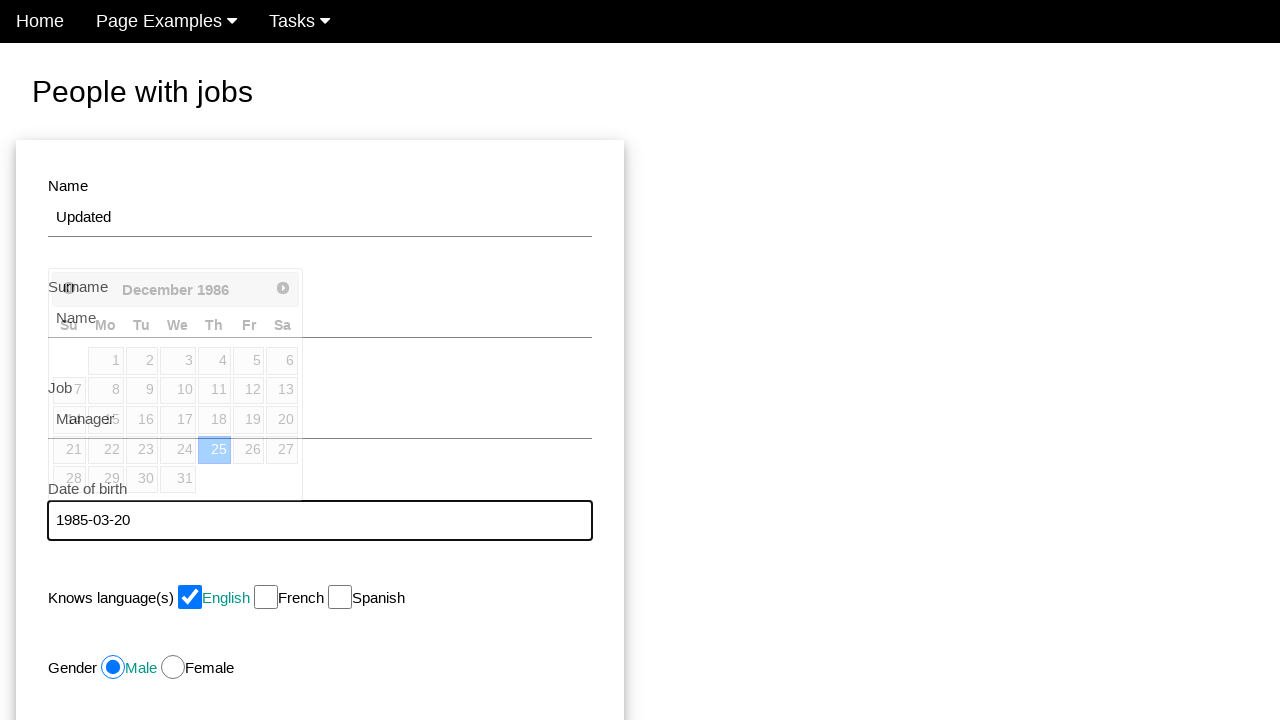

Toggled French language checkbox at (266, 597) on #french
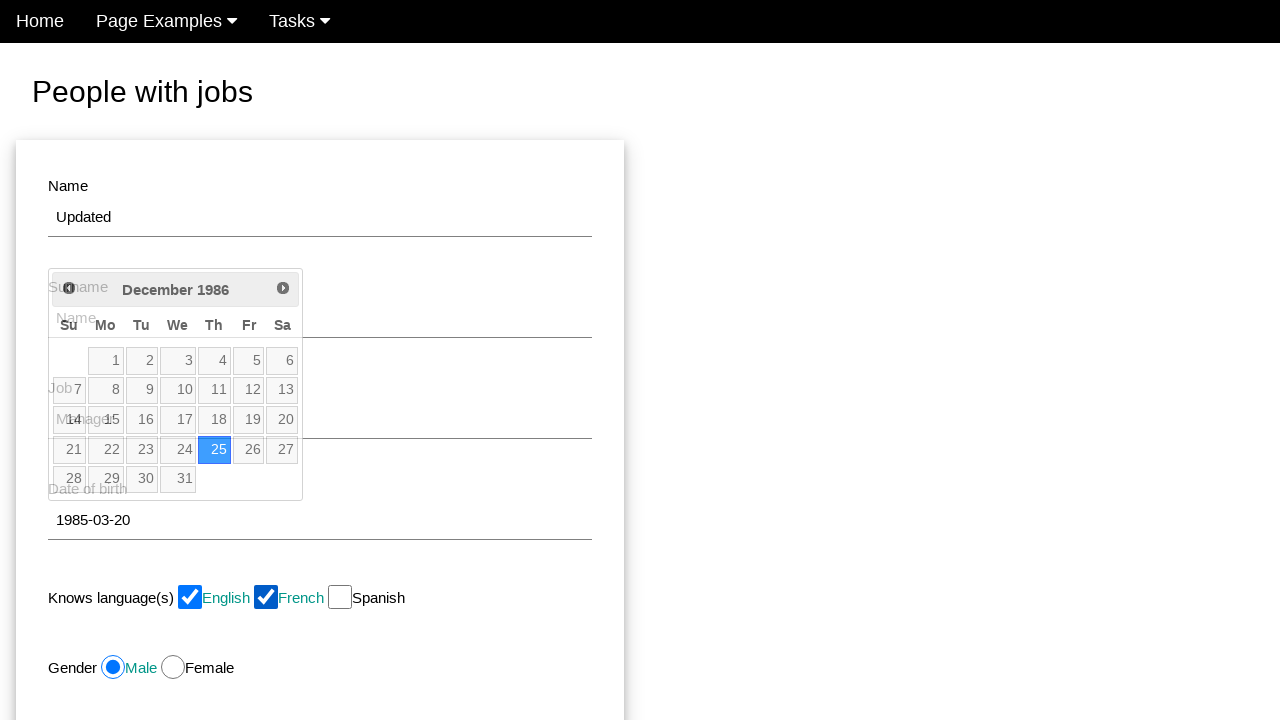

Selected female gender option at (173, 667) on #female
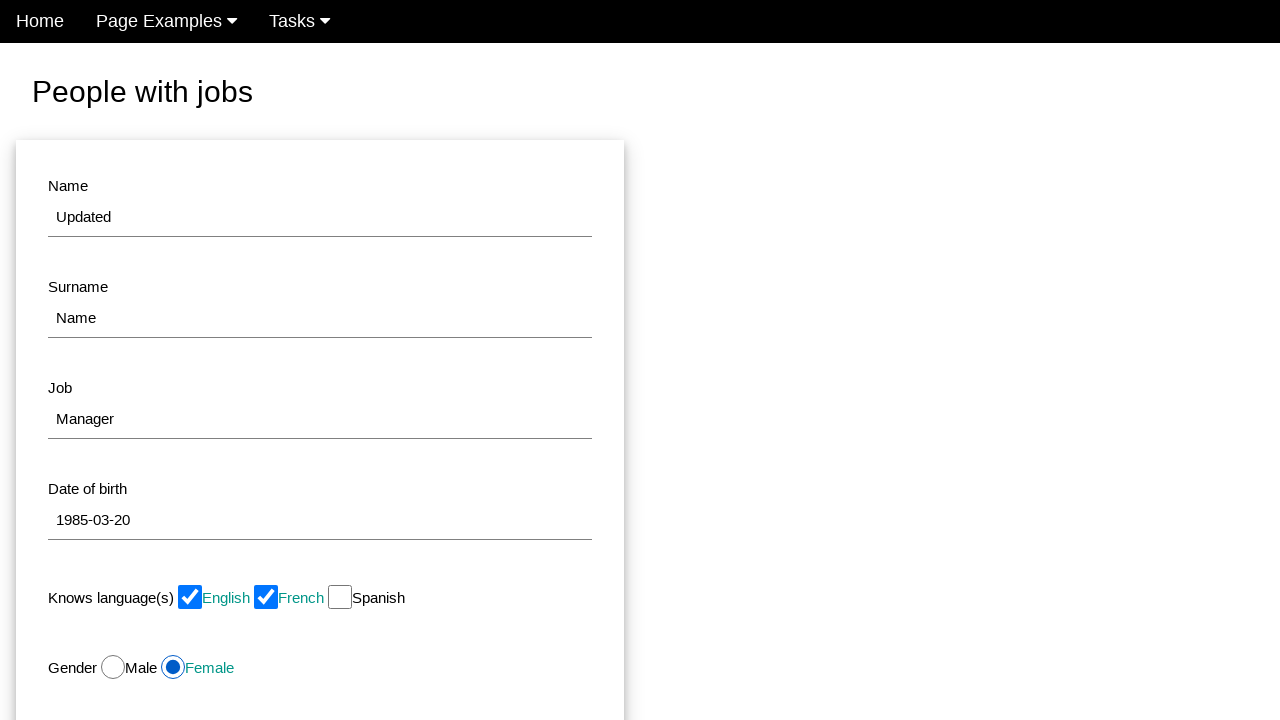

Clicked status dropdown at (320, 429) on #status
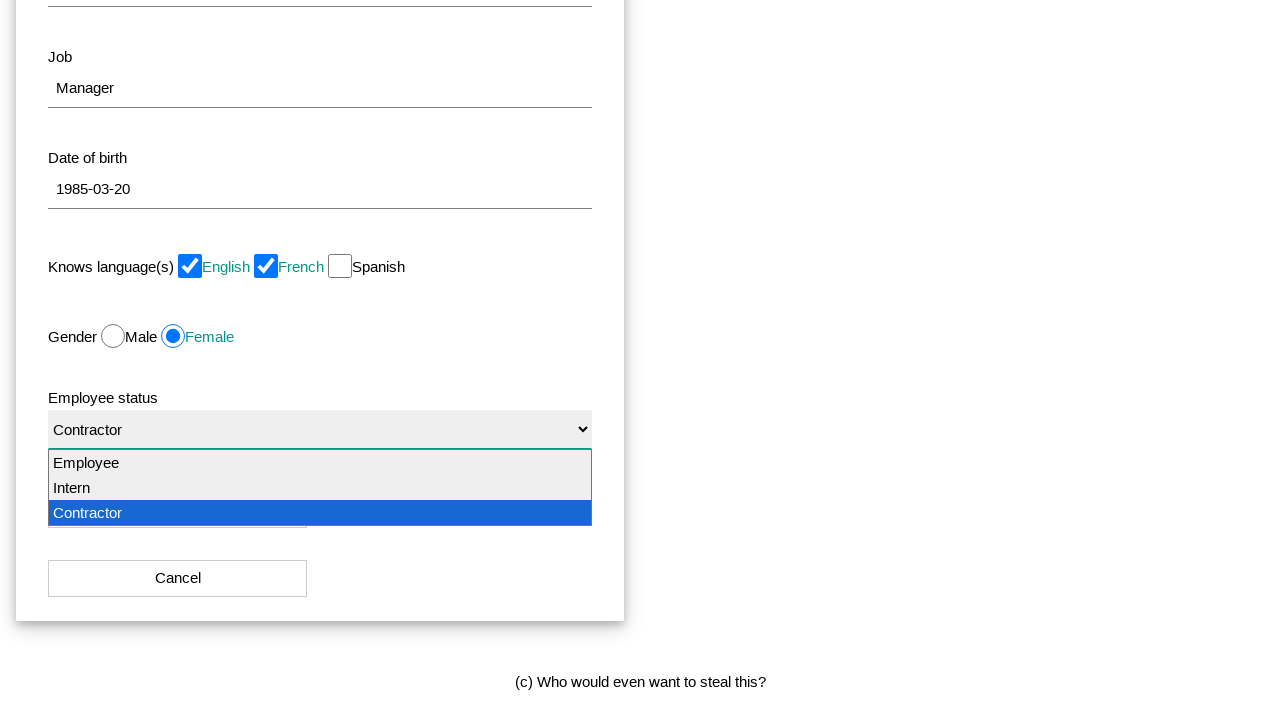

Clicked Edit button to save changes at (178, 510) on xpath=//button[contains(text(),'Edit')]
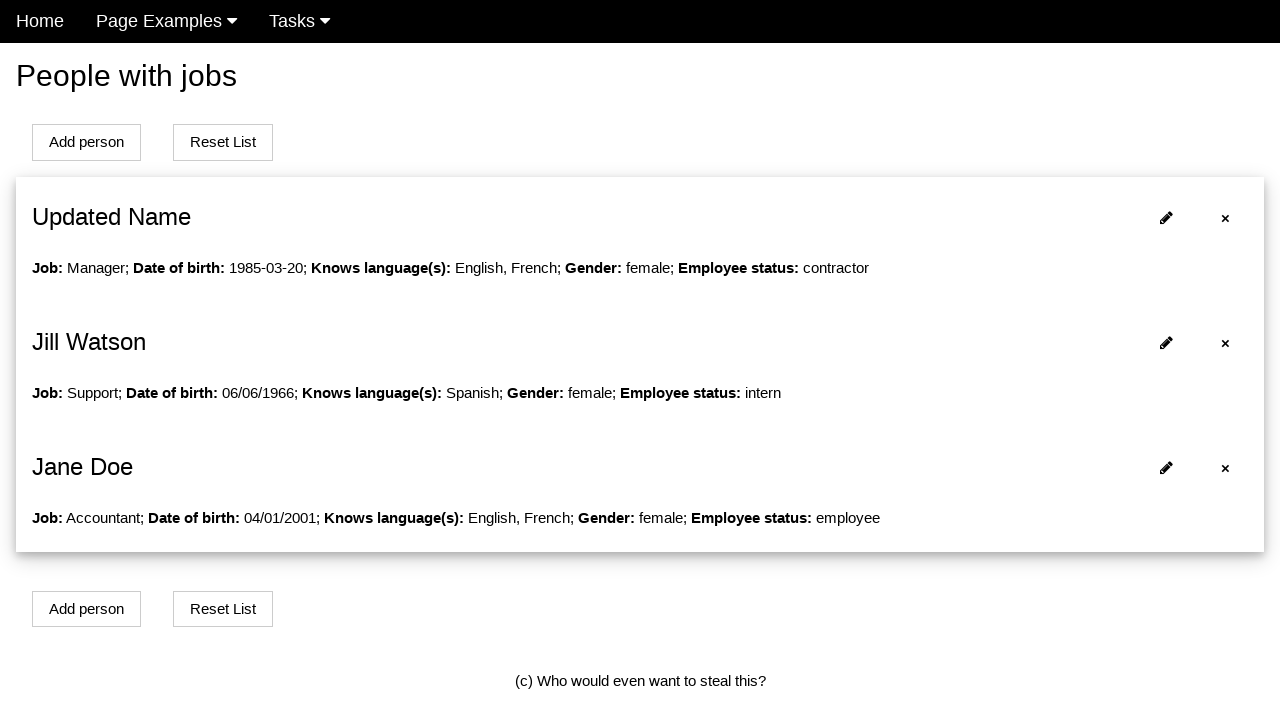

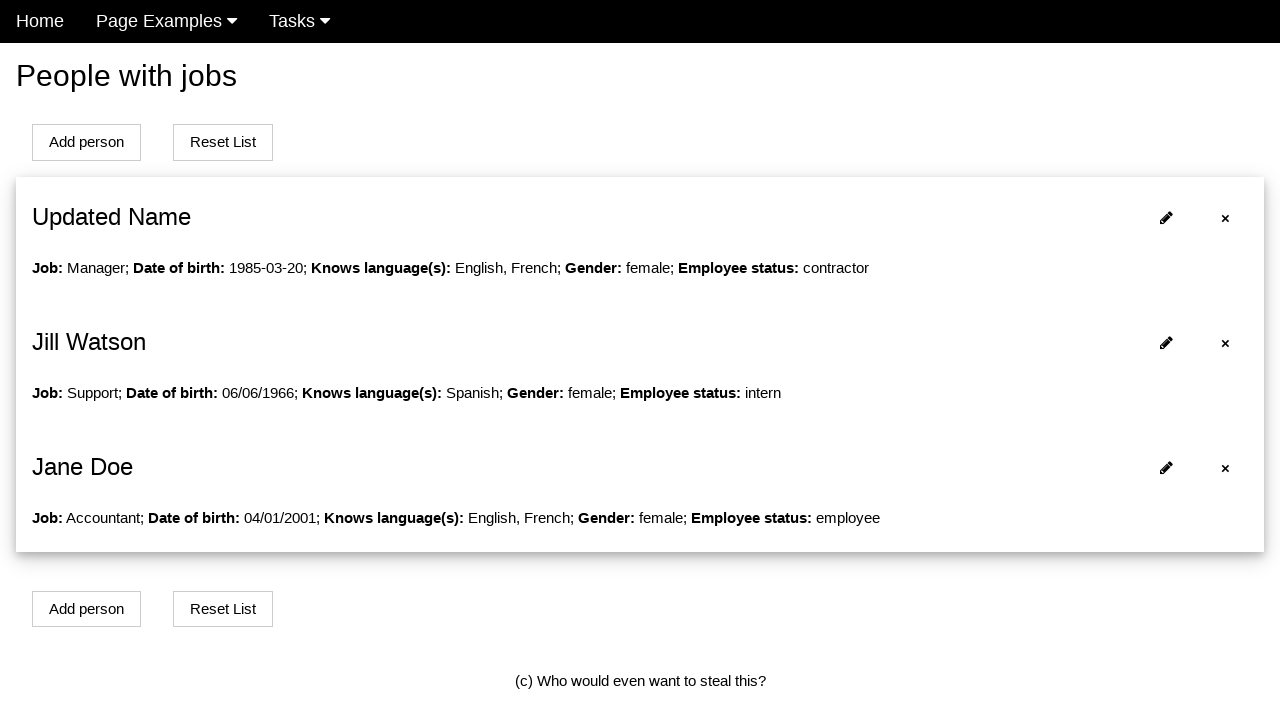